Navigates to the Form Authentication page, clicks login to trigger error, then clicks X to dismiss the error message

Starting URL: https://the-internet.herokuapp.com

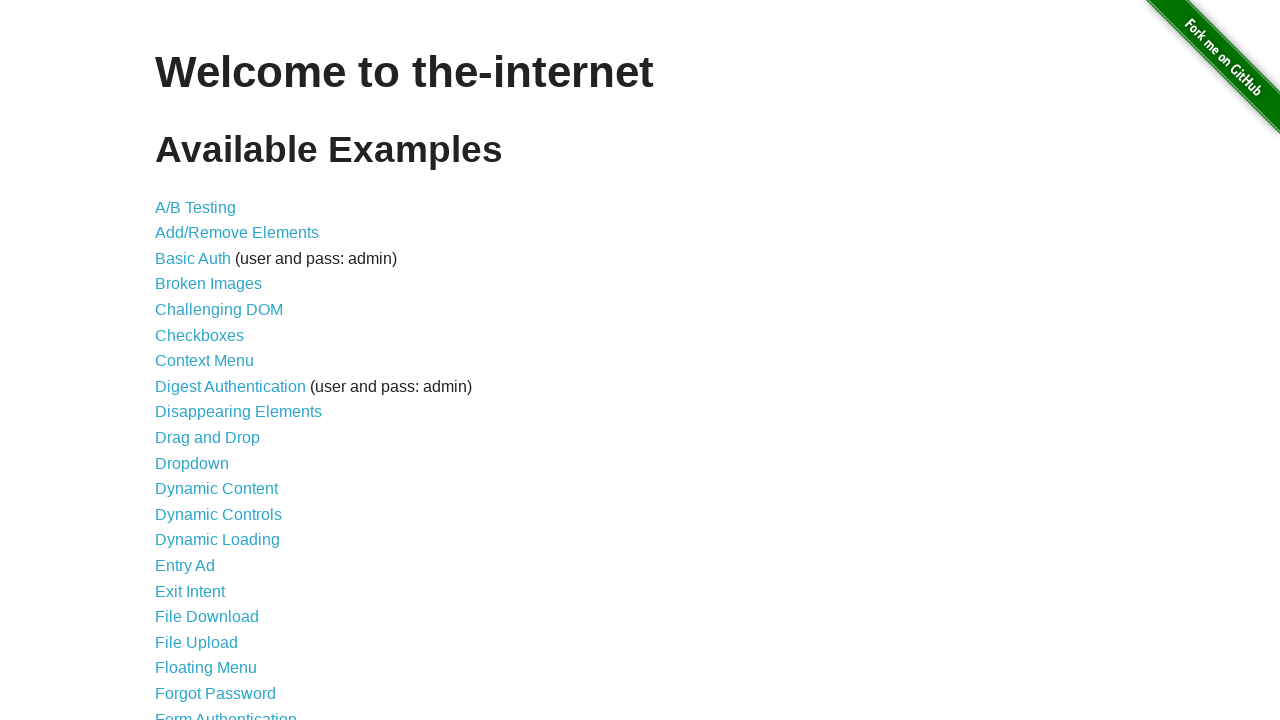

Clicked on Form Authentication link at (226, 712) on xpath=//a[text()='Form Authentication']
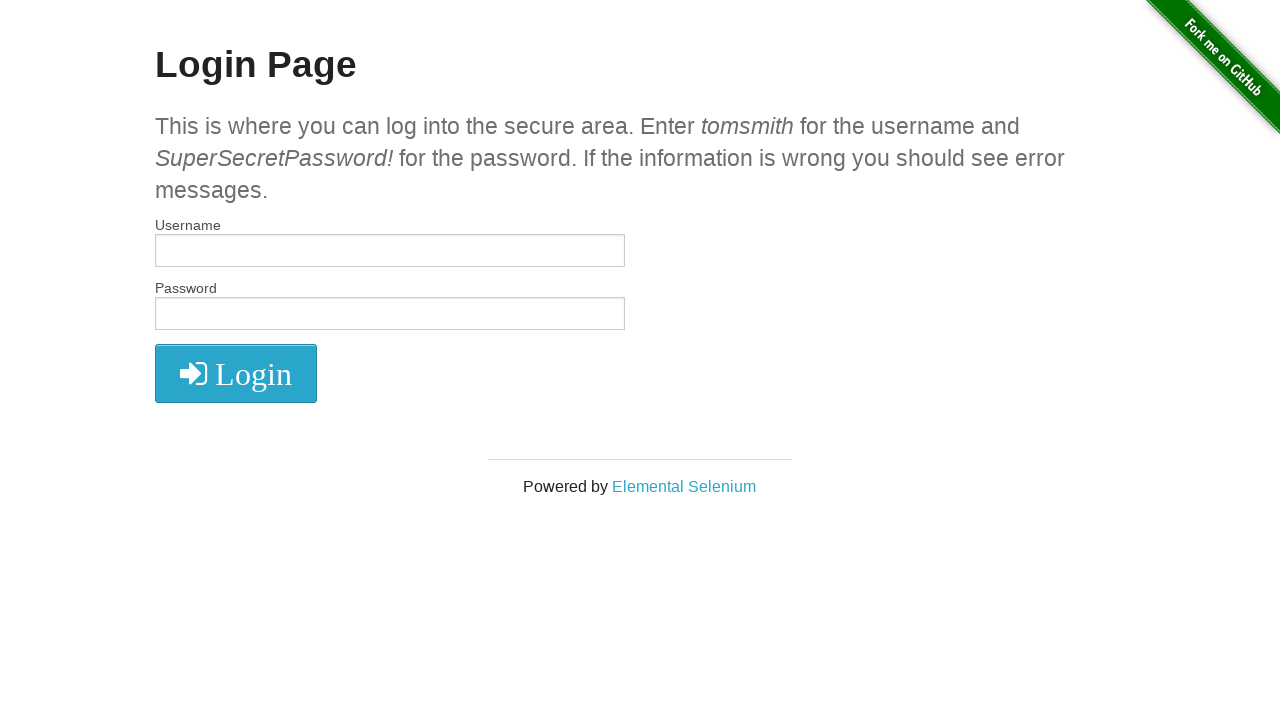

Clicked login button without entering credentials to trigger error at (236, 374) on xpath=//i
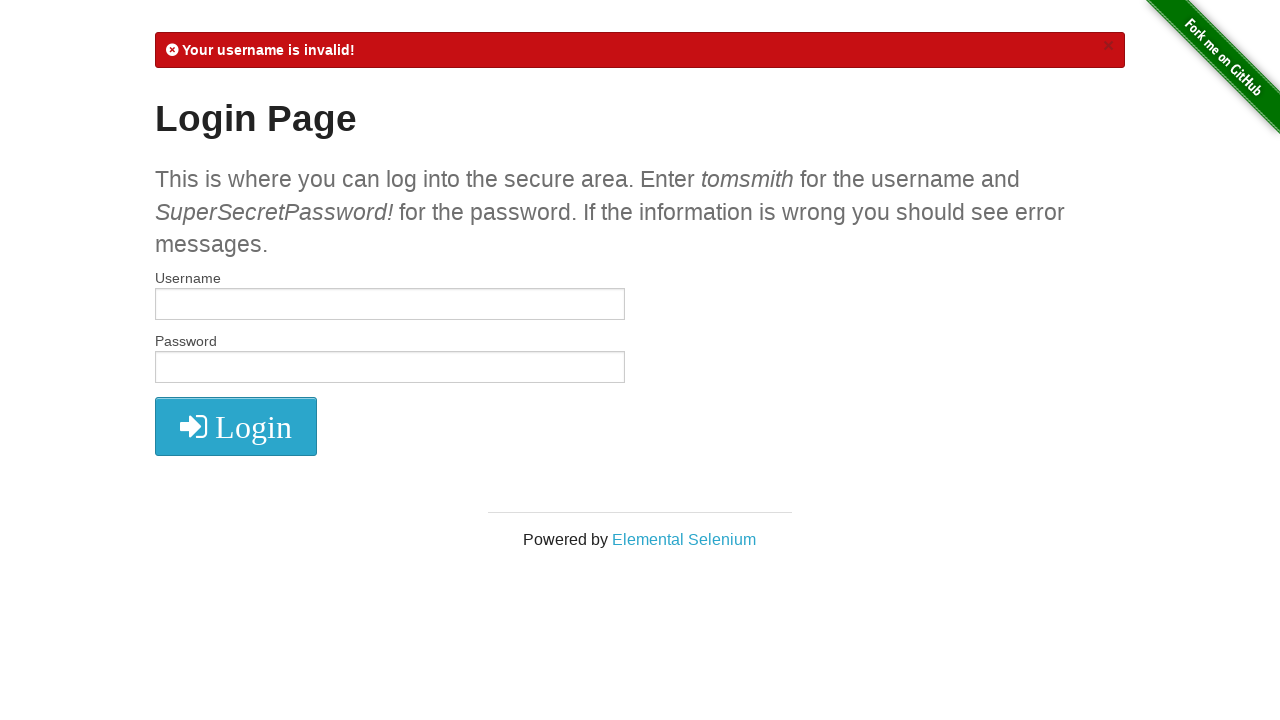

Error message appeared
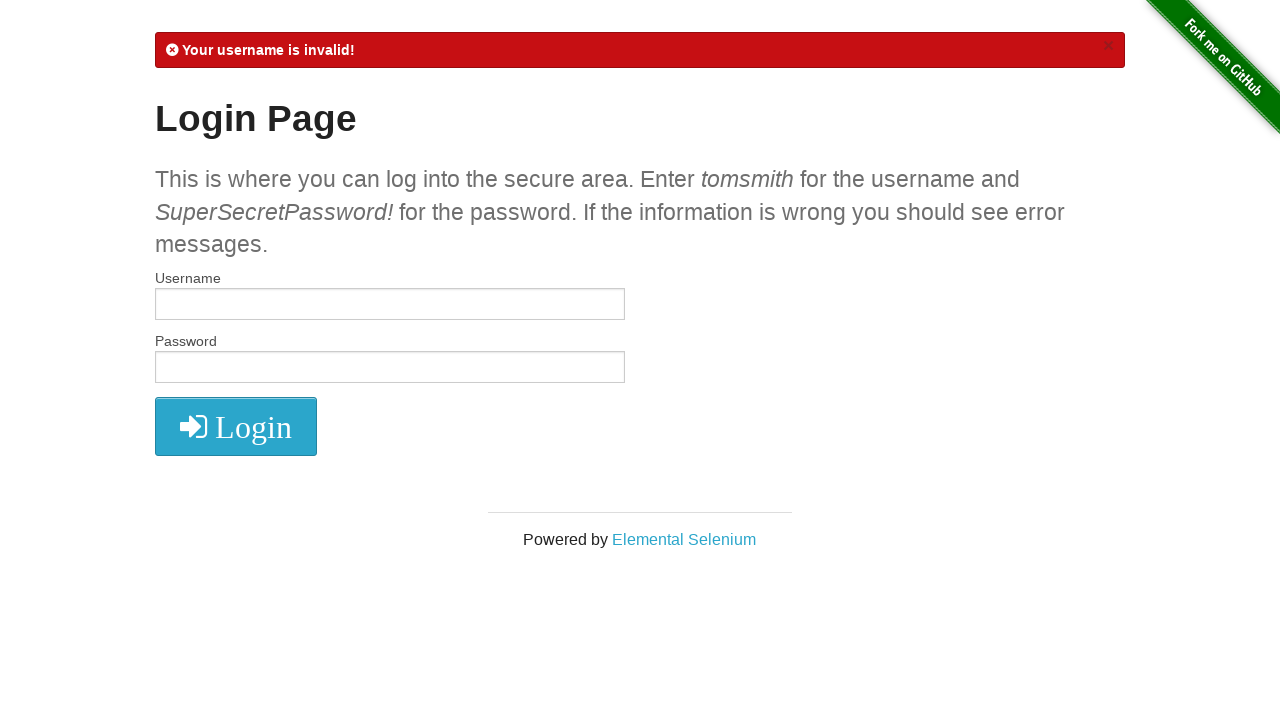

Clicked X button to dismiss error message at (1108, 46) on xpath=//a[@class='close']
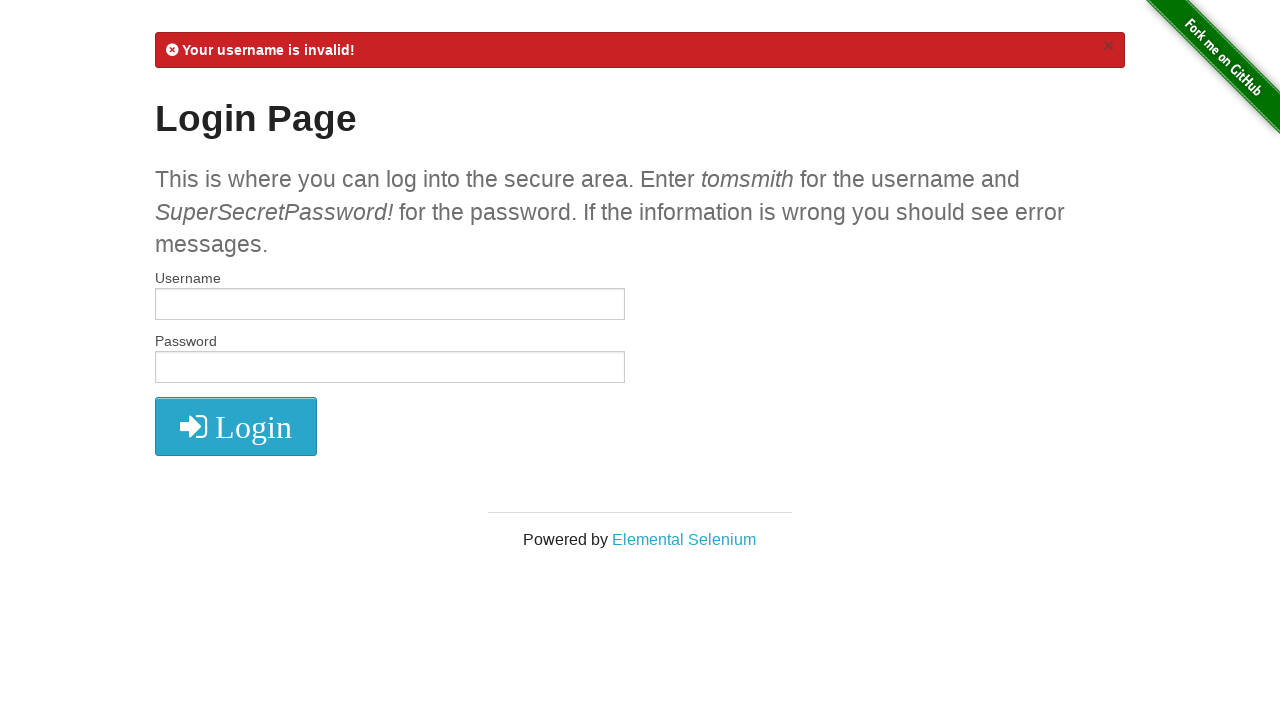

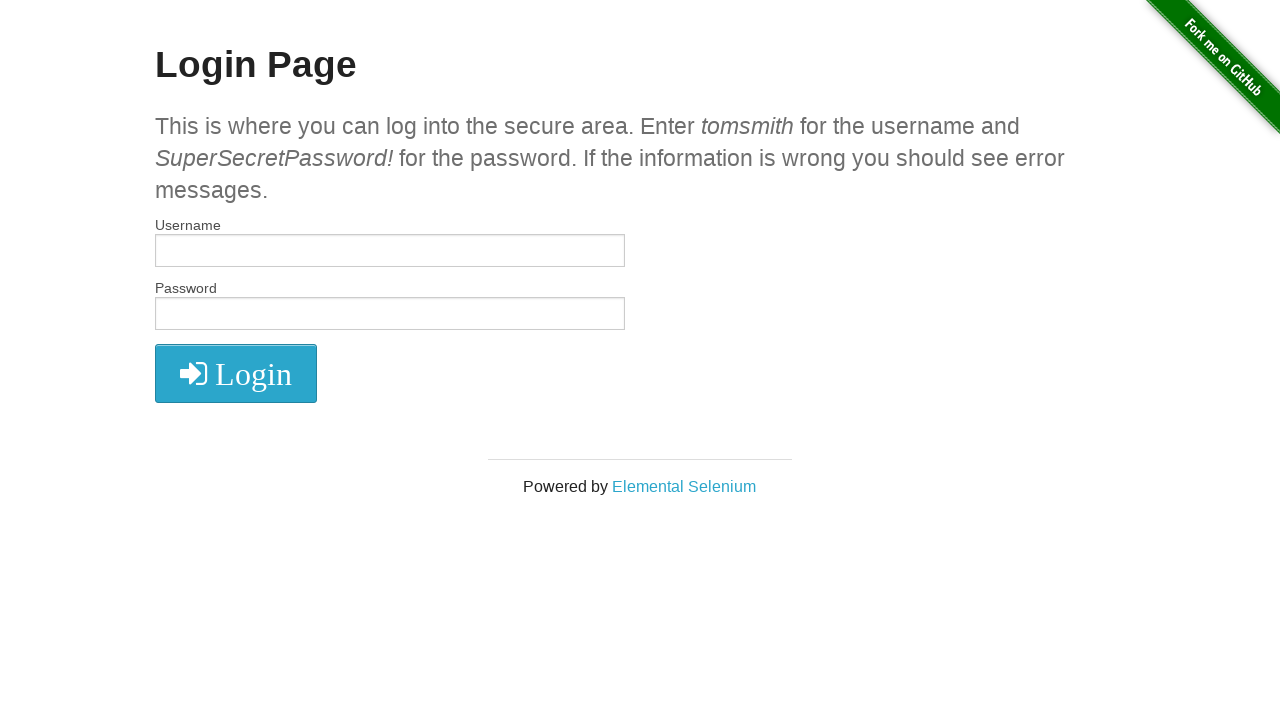